Tests JavaScript alert handling by clicking a button that triggers an alert, accepting it, then reading a value from the page, calculating a mathematical result, and submitting the answer

Starting URL: http://suninjuly.github.io/alert_accept.html

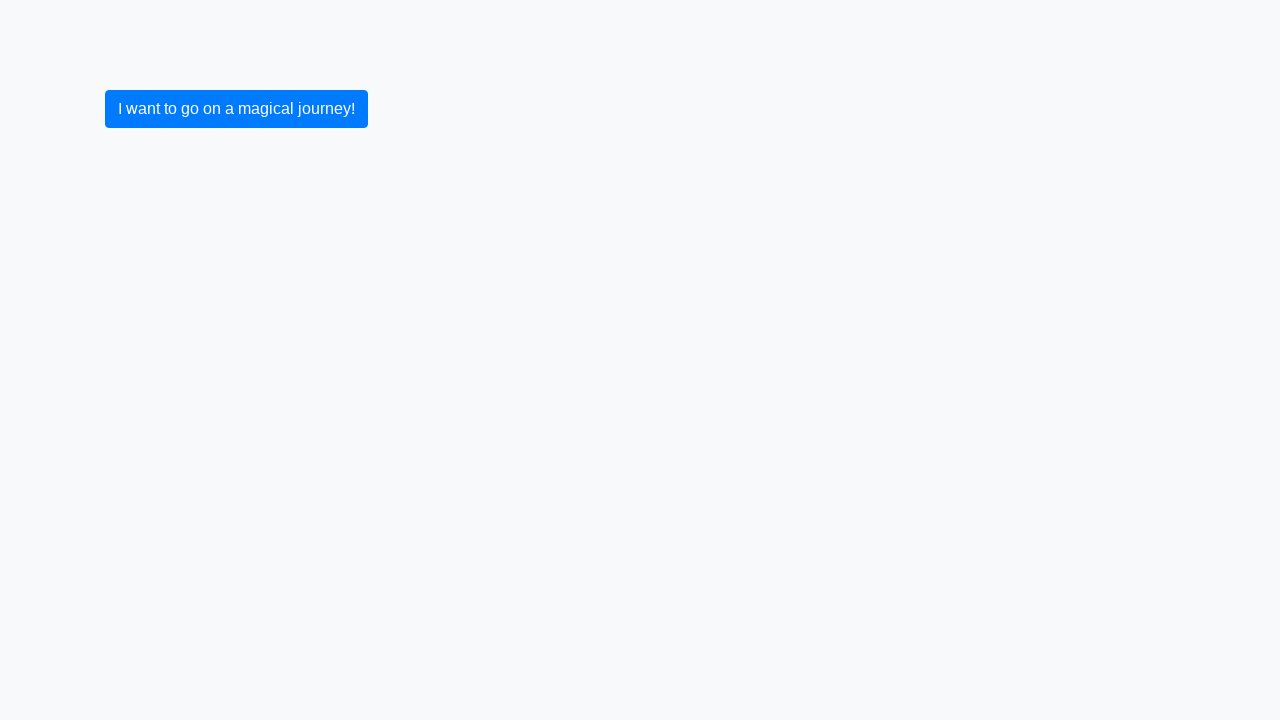

Set up dialog handler to auto-accept alerts
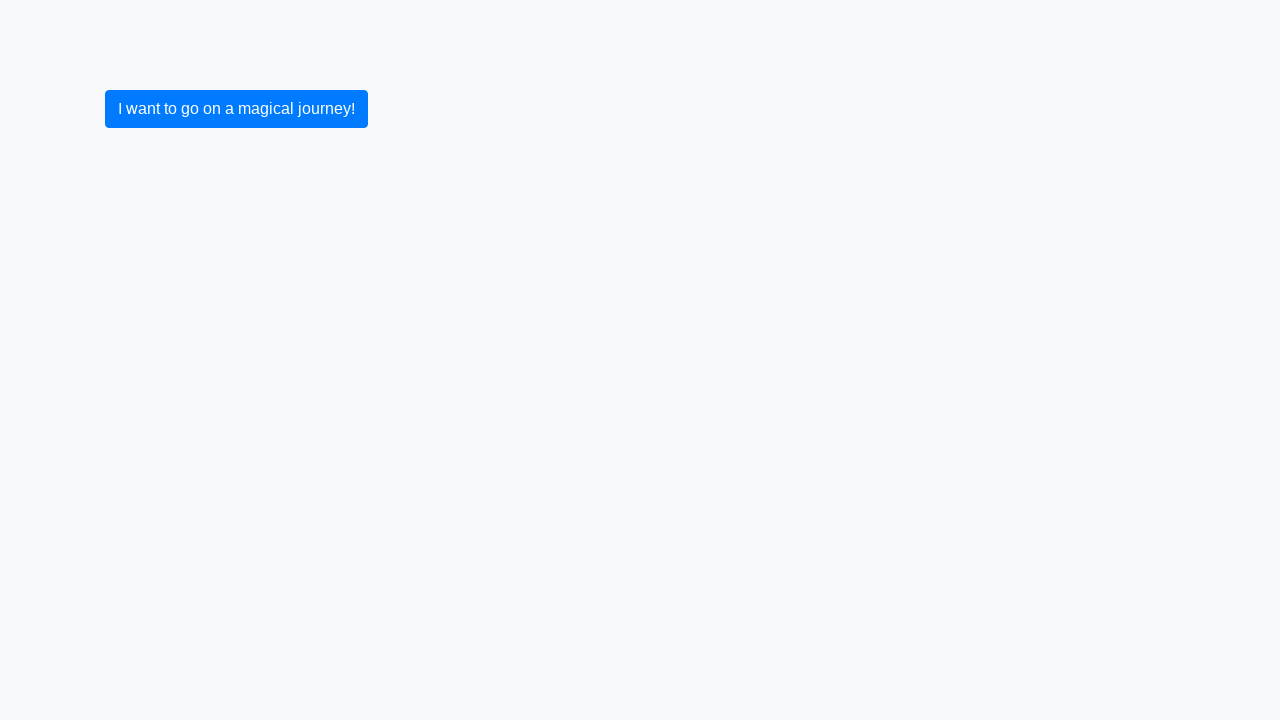

Clicked button to trigger JavaScript alert at (236, 109) on button
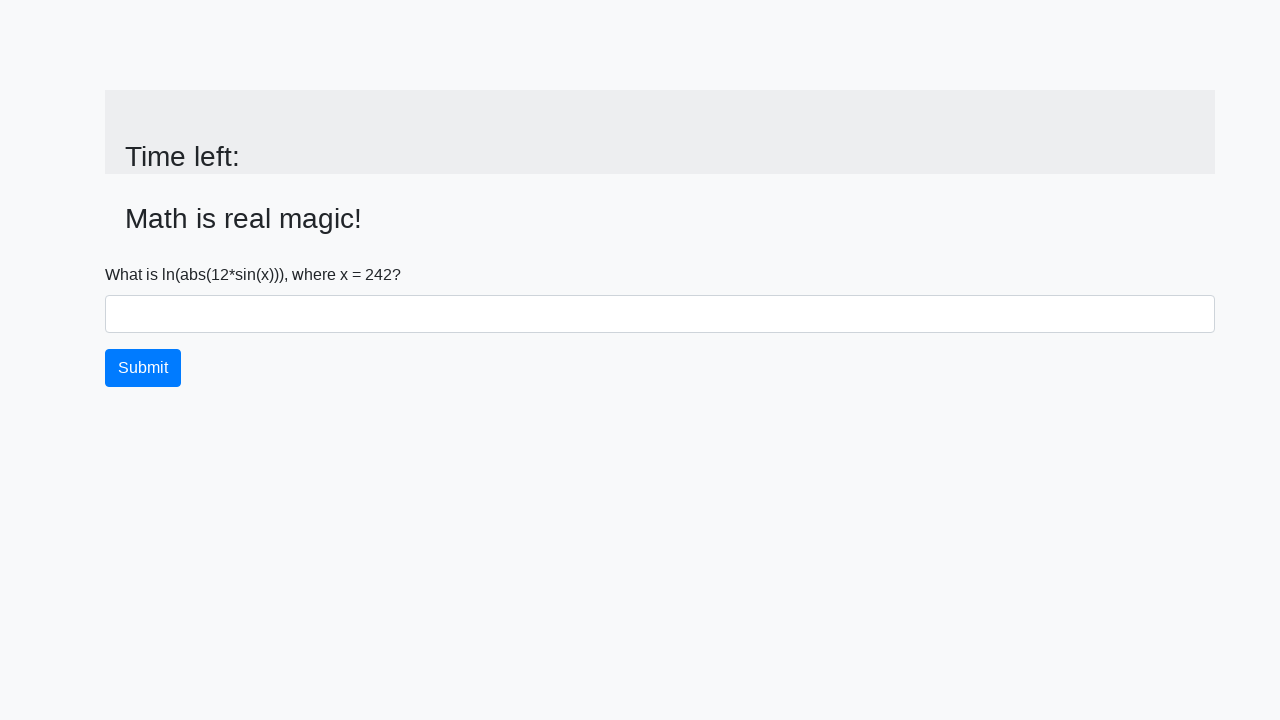

Alert was accepted and page updated with input value element
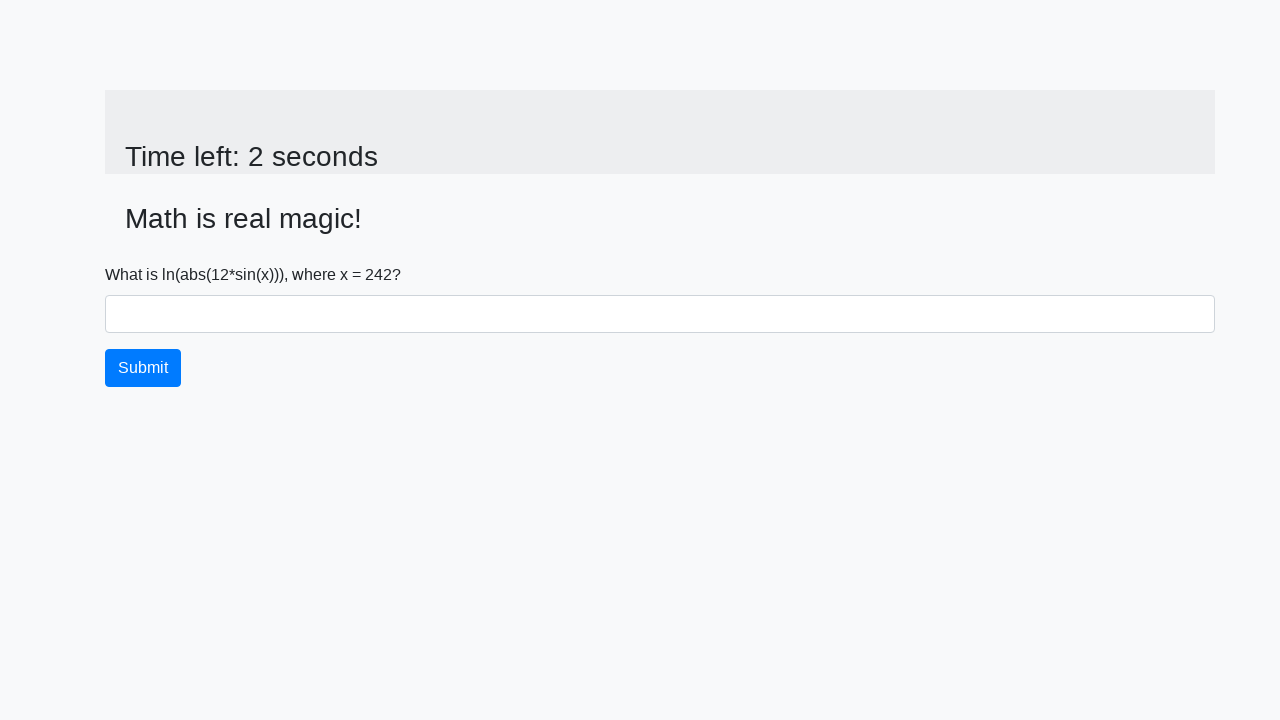

Read x value from page: 242
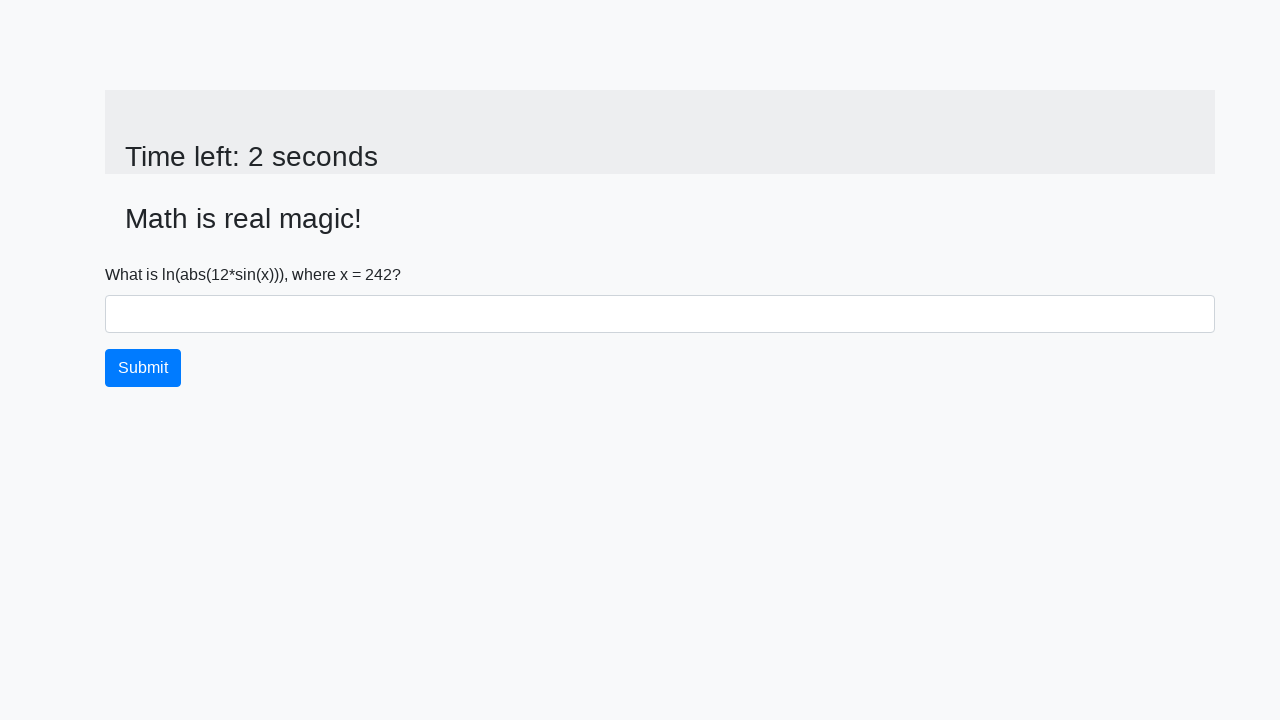

Calculated mathematical result: 0.15404458010061722
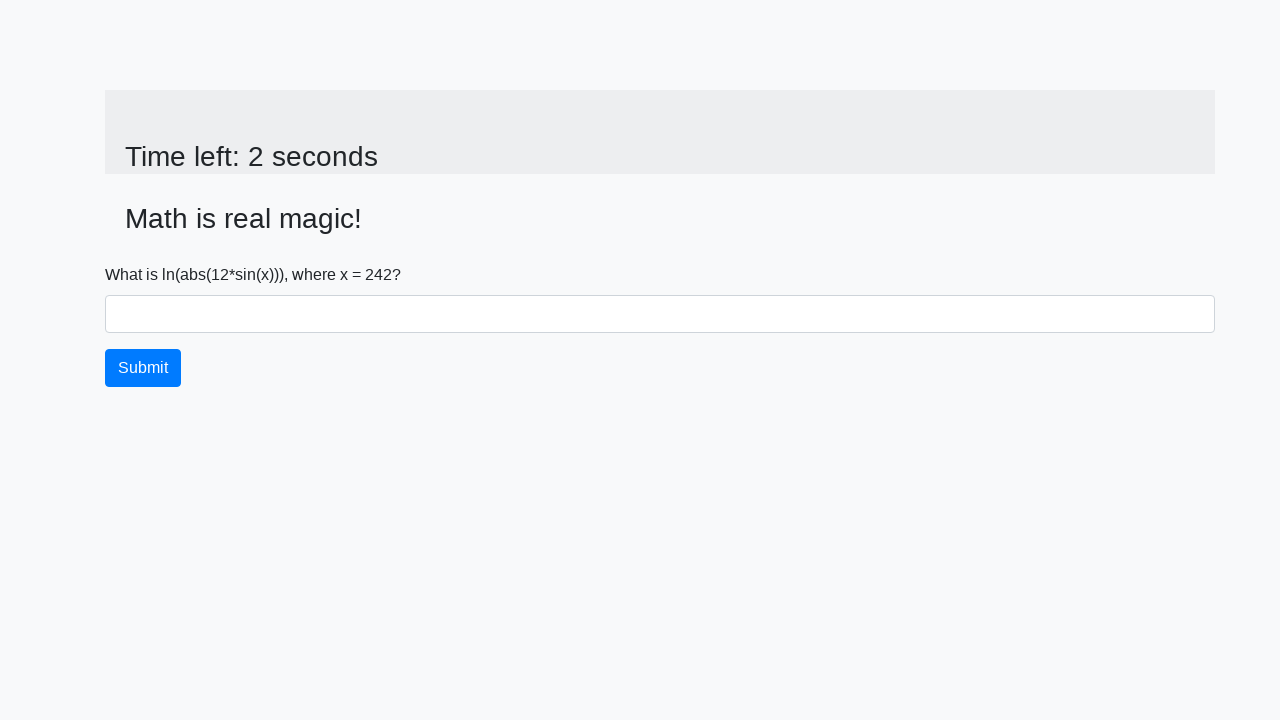

Filled answer field with calculated value on #answer
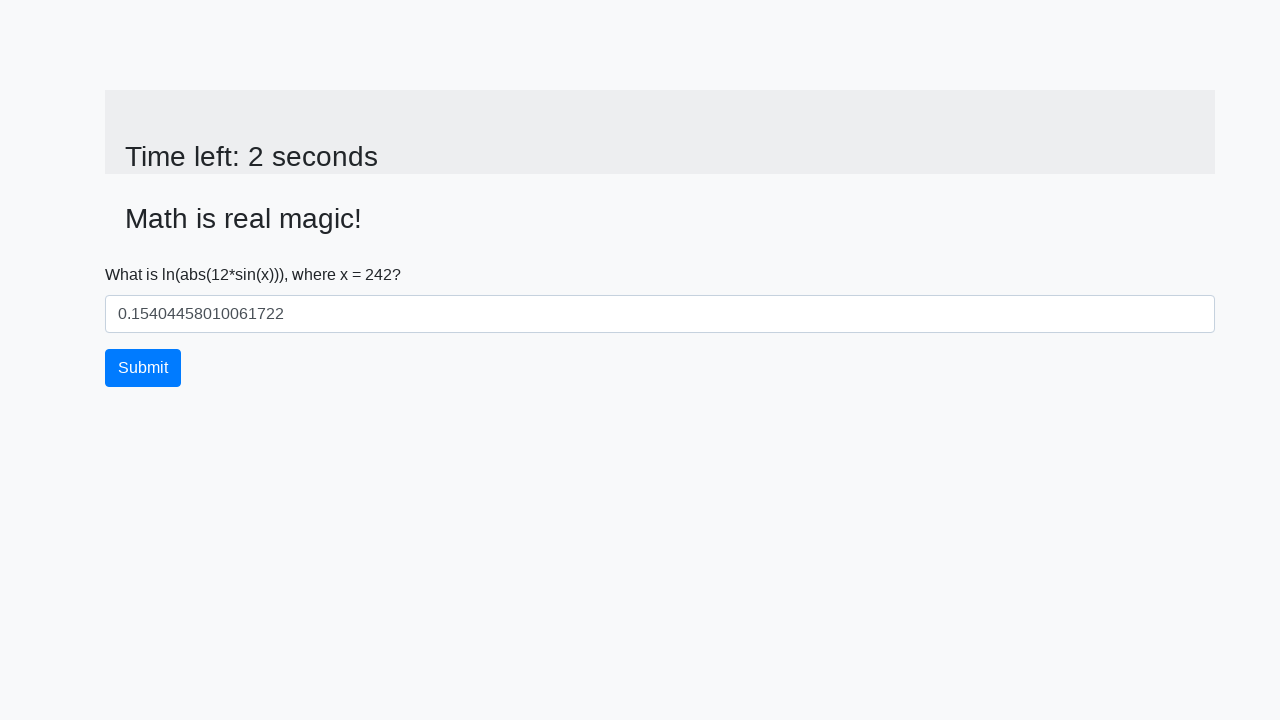

Clicked submit button to submit the answer at (143, 368) on button
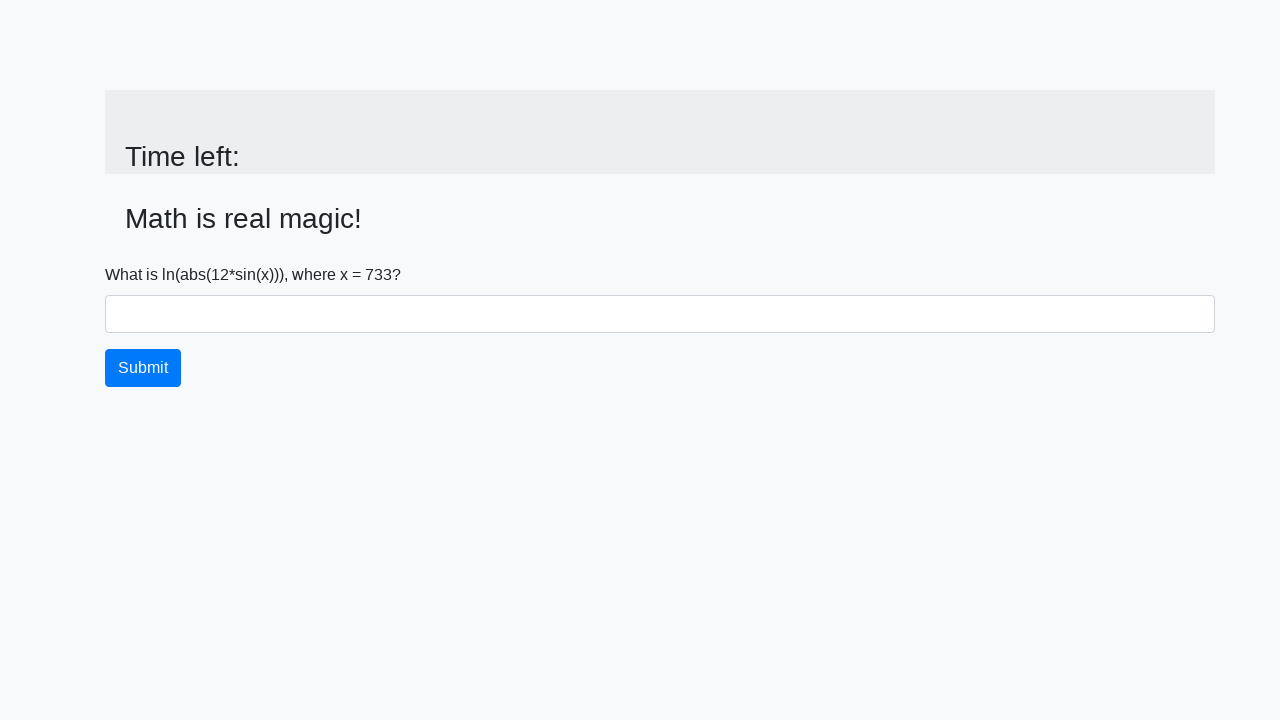

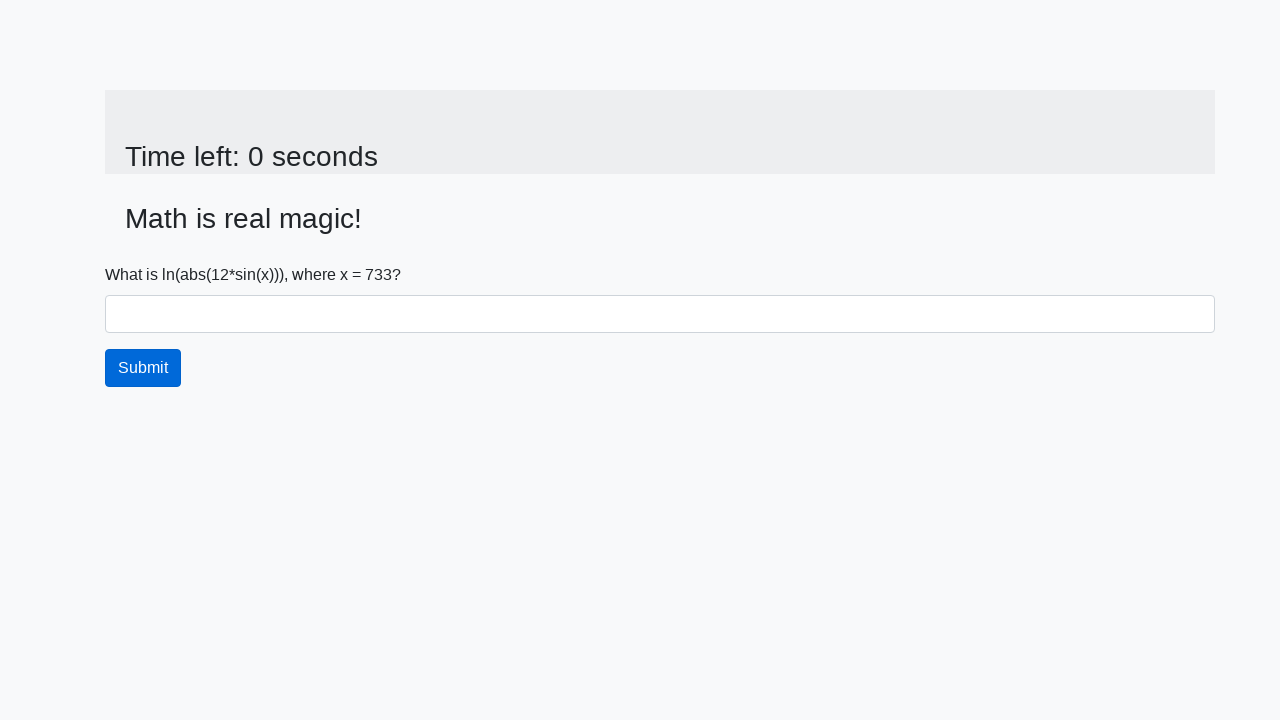